Tests checkbox handling by selecting multiple checkboxes in an iframe, submitting the form, and navigating to another page

Starting URL: https://www.w3schools.com/tags/tryit.asp?filename=tryhtml5_input_type_checkbox

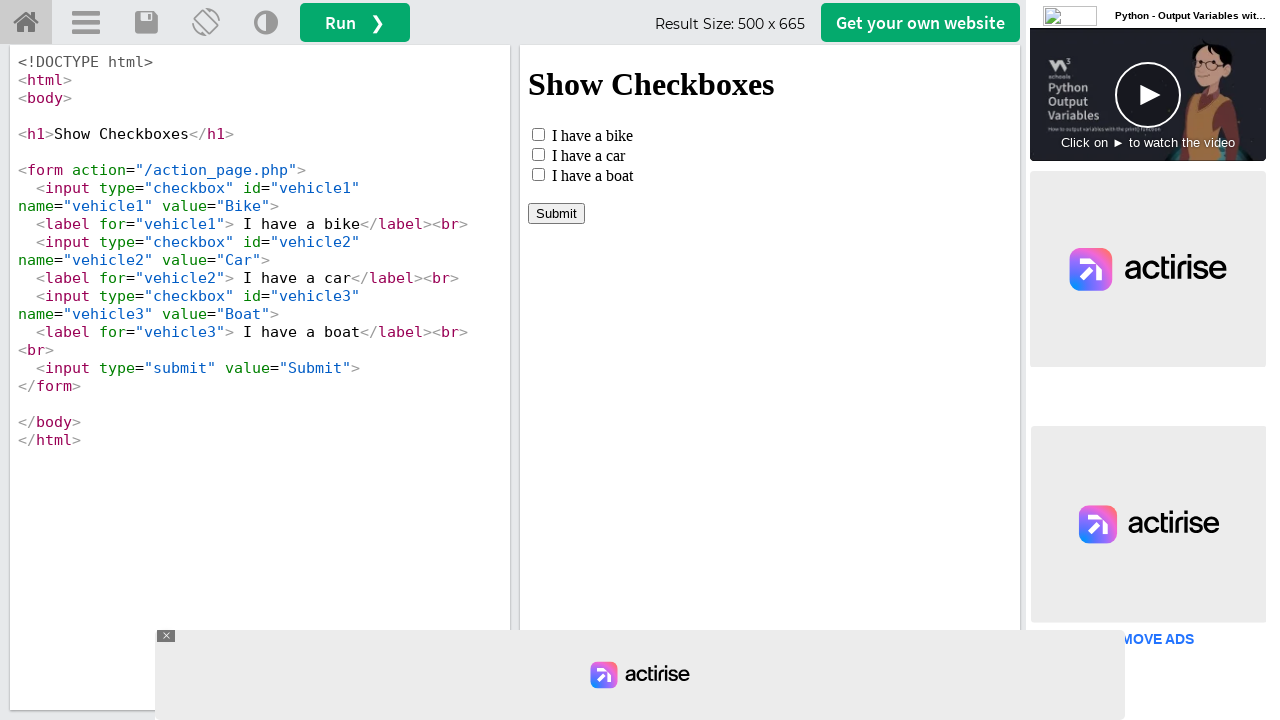

Located iframe containing checkboxes
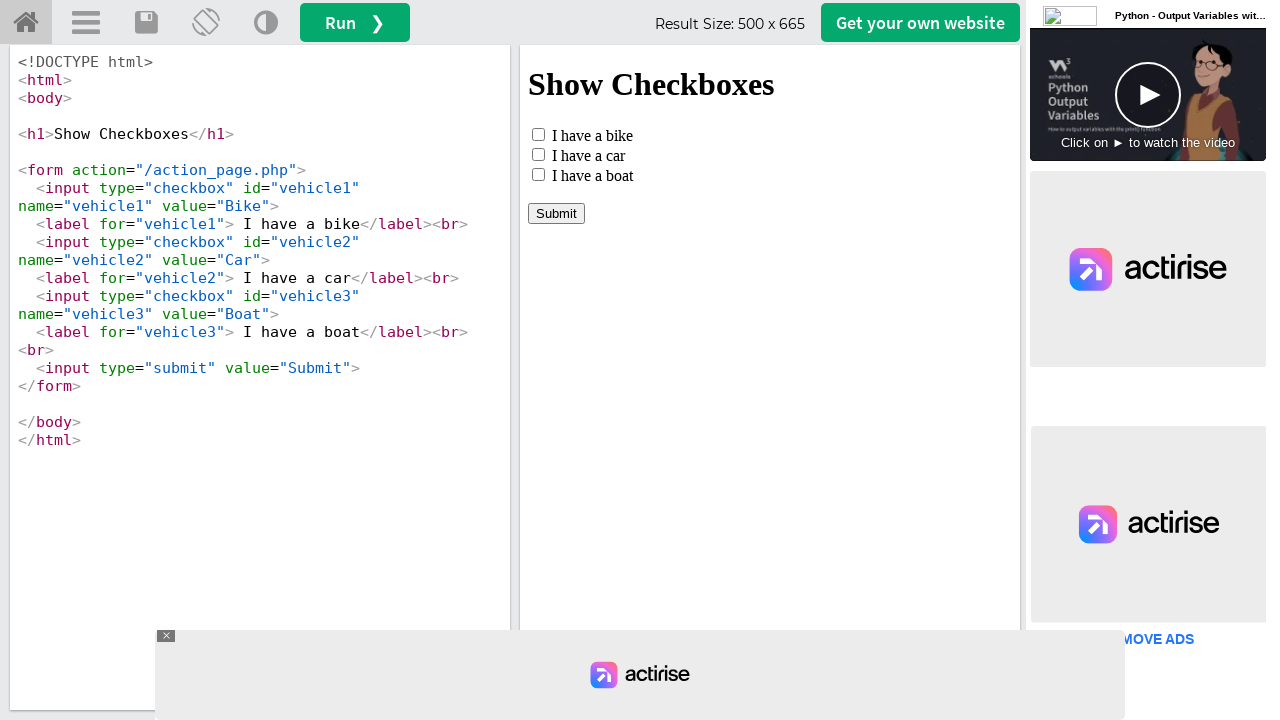

Located all checkbox elements in iframe
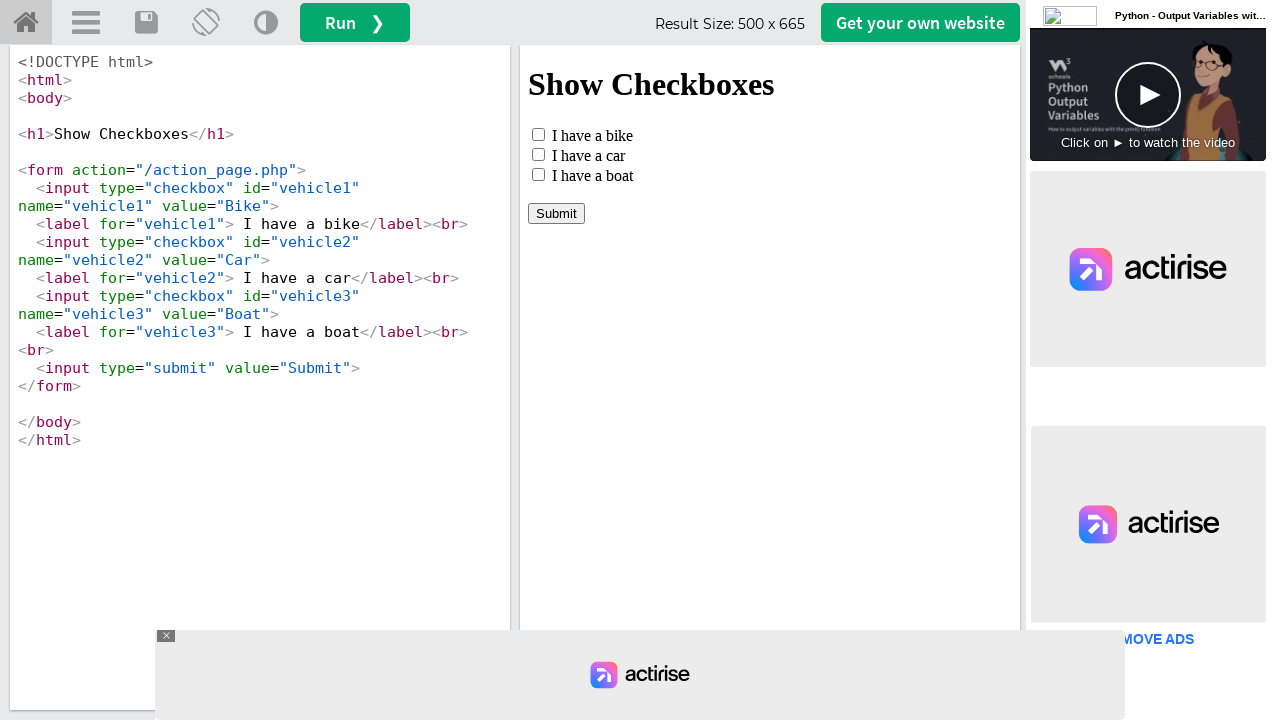

Found 3 checkboxes
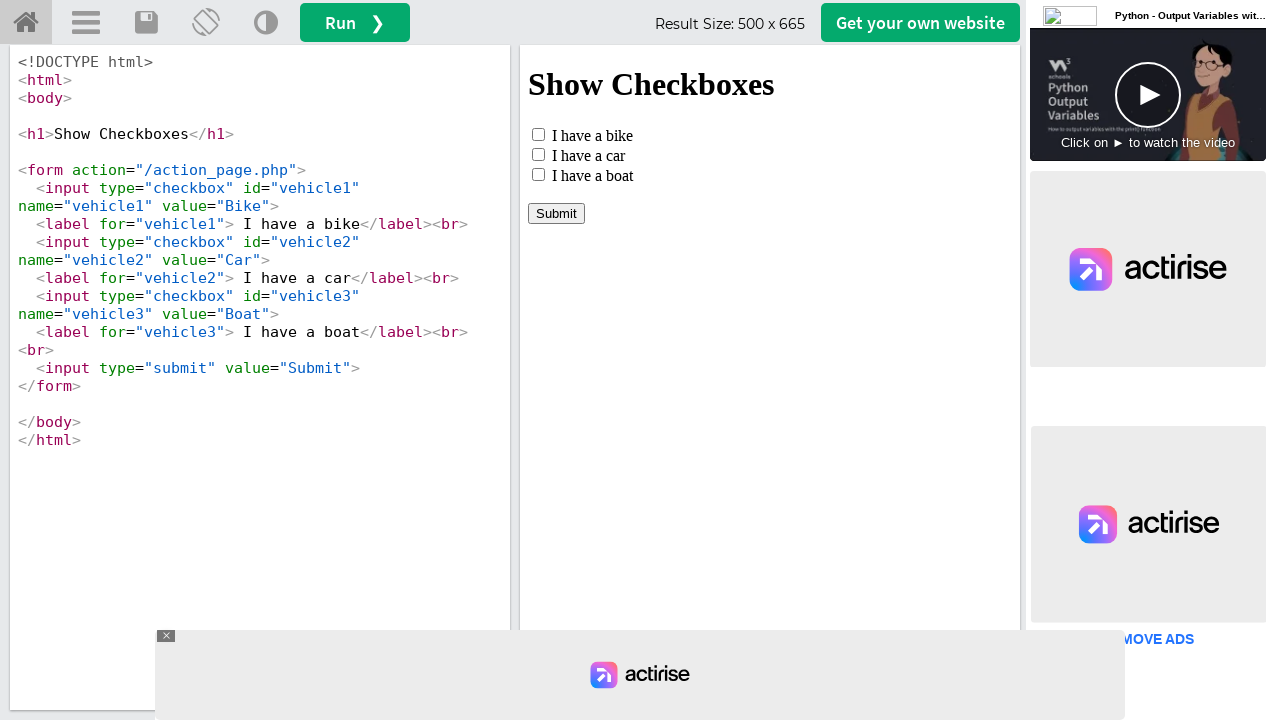

Clicked checkbox 1 of 3 at (538, 134) on iframe[id='iframeResult'] >> internal:control=enter-frame >> input[type='checkbo
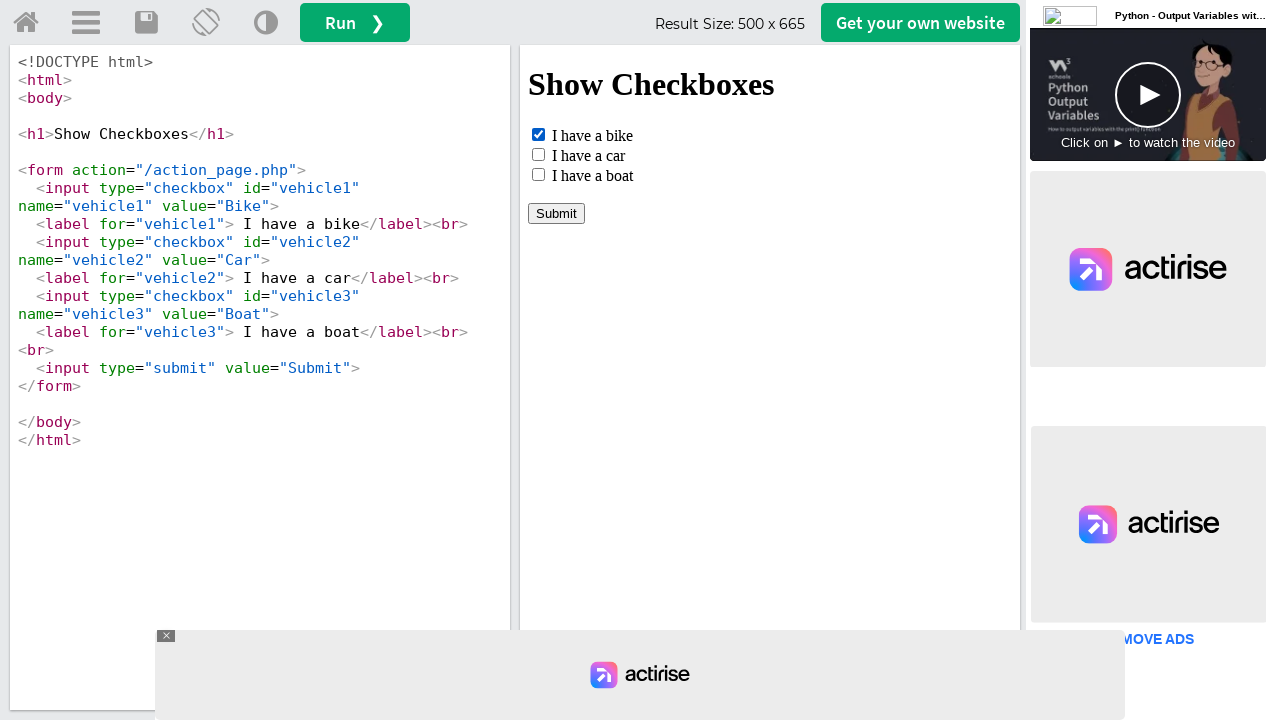

Clicked checkbox 2 of 3 at (538, 154) on iframe[id='iframeResult'] >> internal:control=enter-frame >> input[type='checkbo
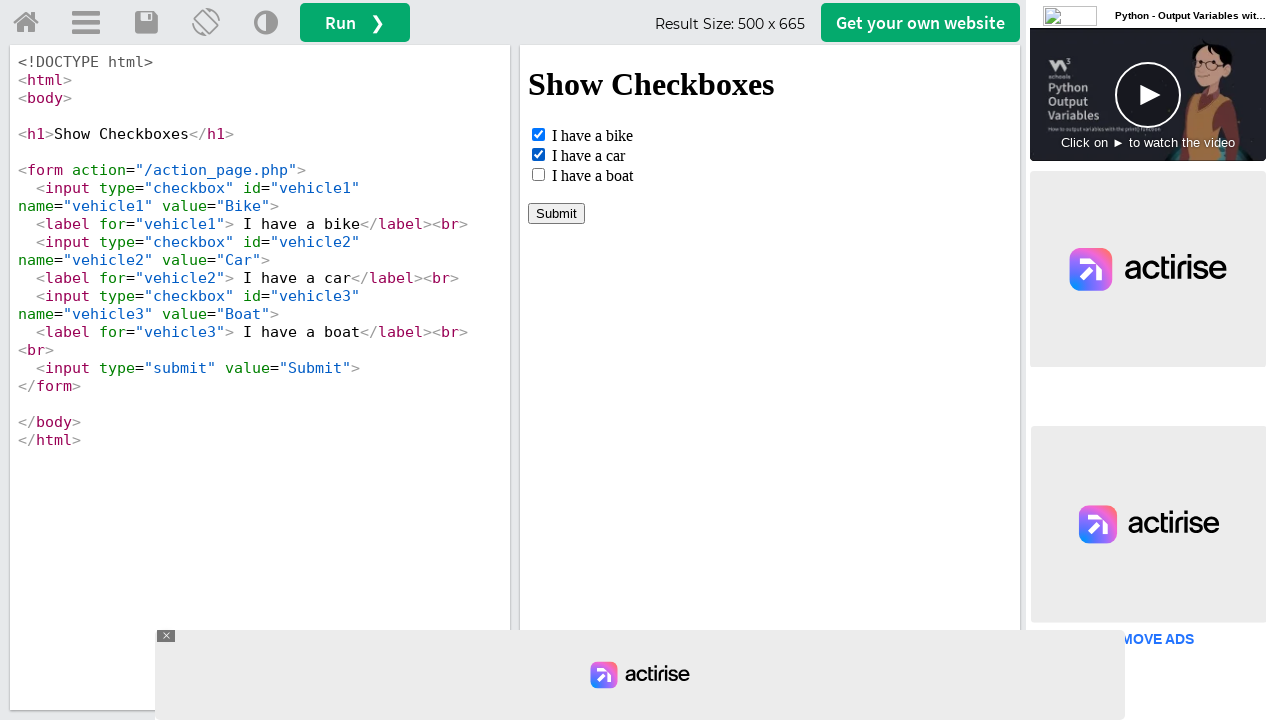

Clicked checkbox 3 of 3 at (538, 174) on iframe[id='iframeResult'] >> internal:control=enter-frame >> input[type='checkbo
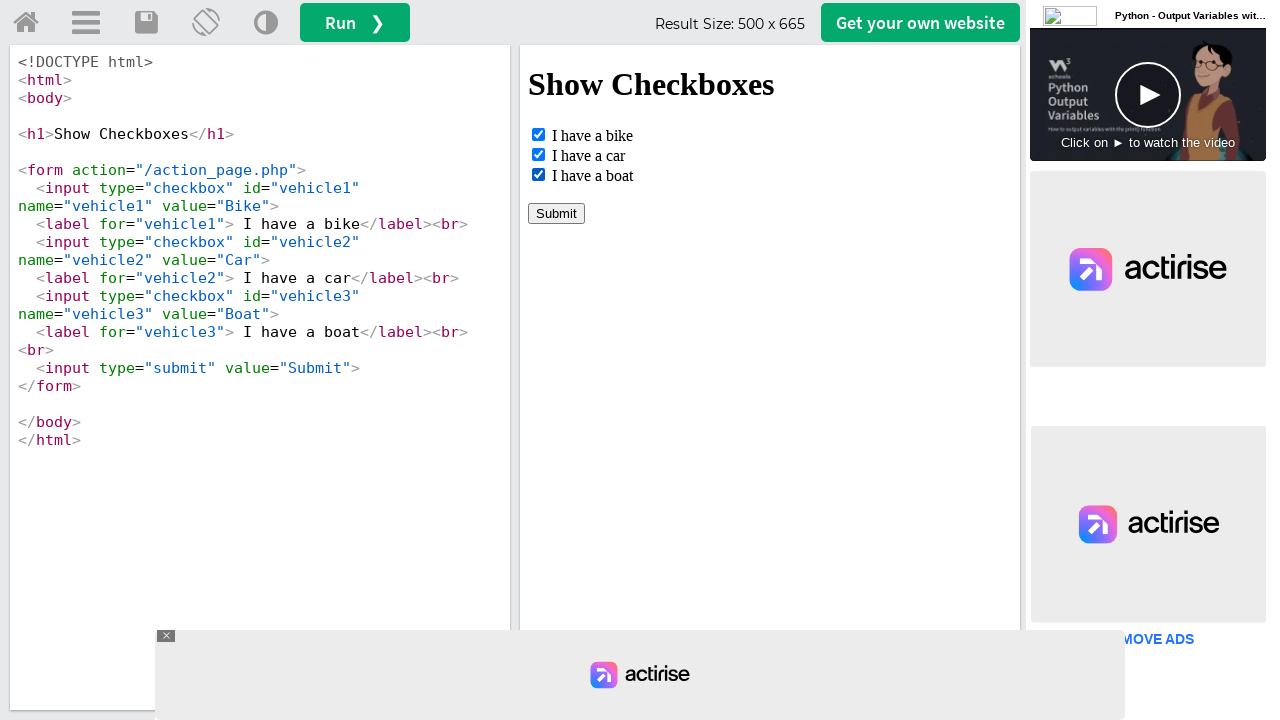

Clicked submit button to submit form with selected checkboxes at (556, 213) on iframe[id='iframeResult'] >> internal:control=enter-frame >> xpath=/html/body/fo
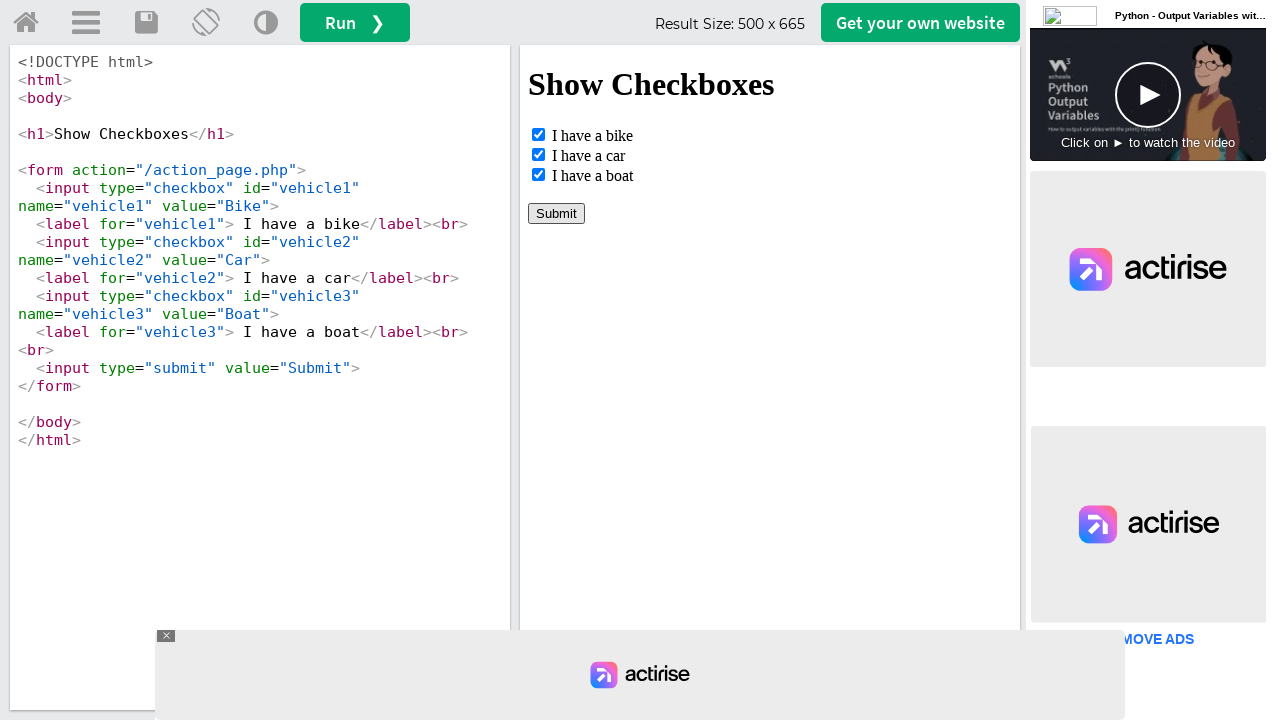

Clicked navigation link to go to another page at (266, 23) on xpath=/html/body/div[2]/div/a[5]
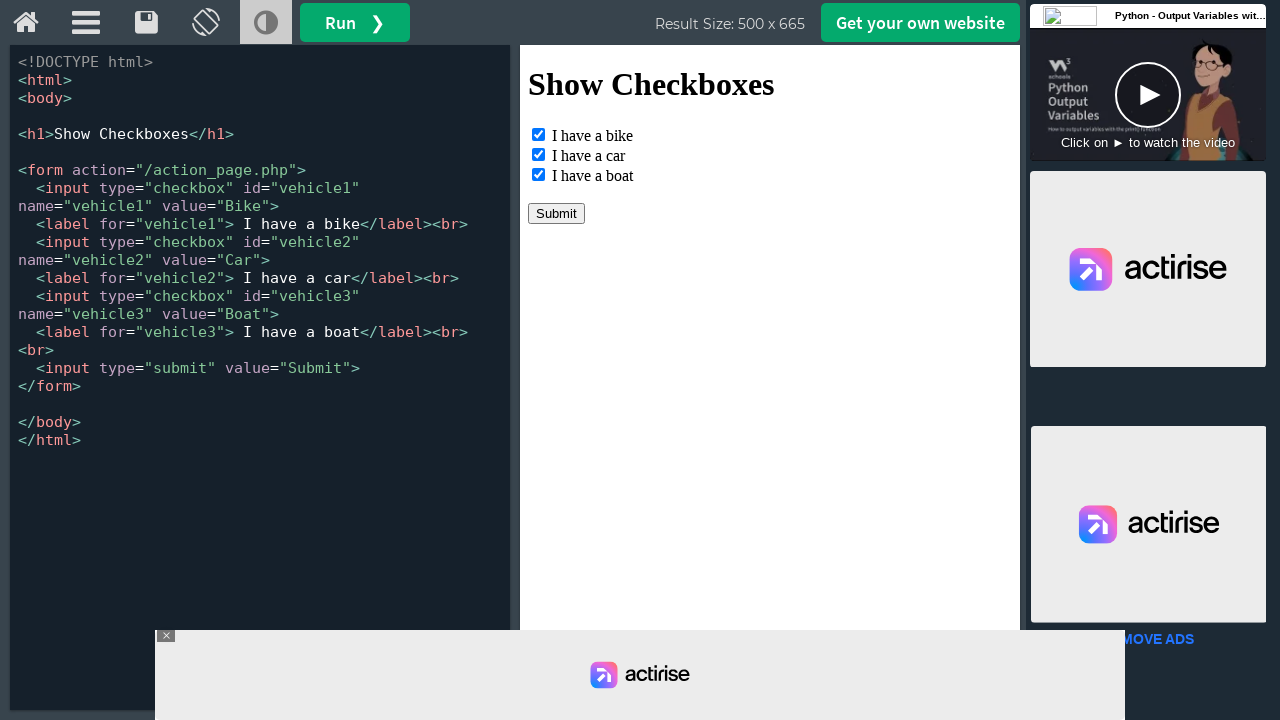

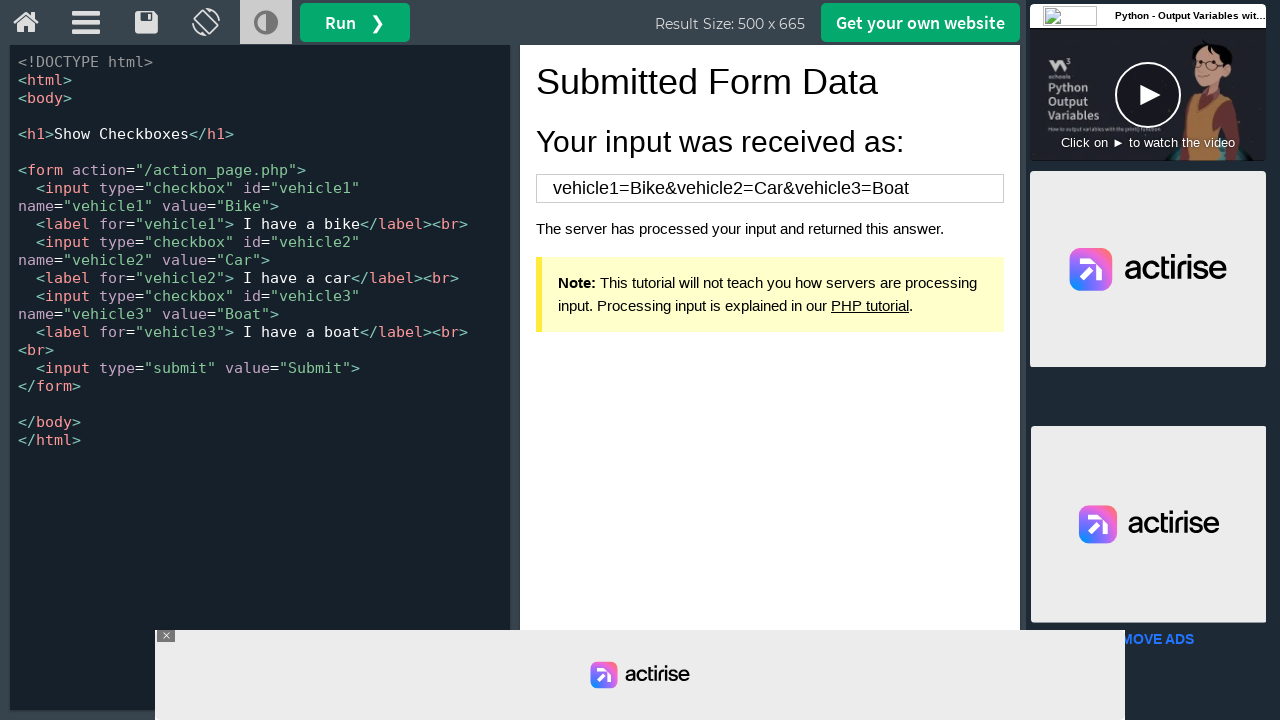